Tests drag and drop functionality by dragging element A to position B, verifying the swap, then dragging it back to verify elements return to original positions.

Starting URL: https://the-internet.herokuapp.com/drag_and_drop

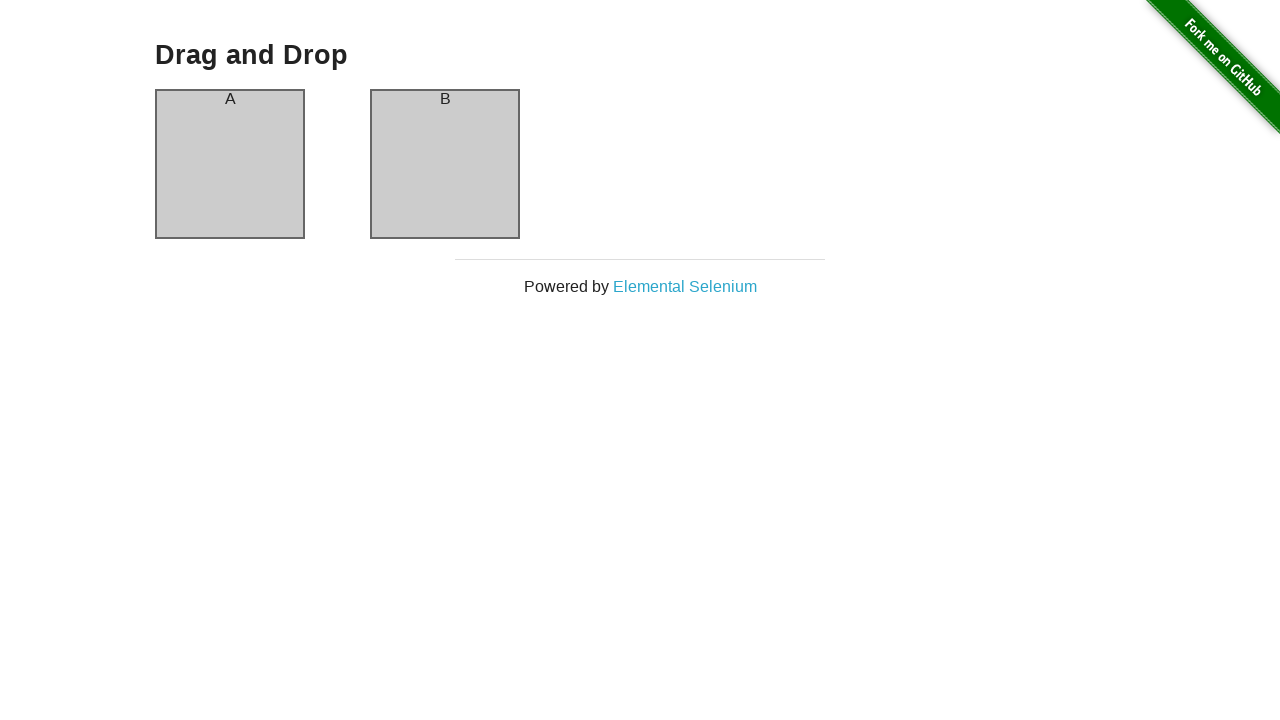

Waited for drag and drop header to load
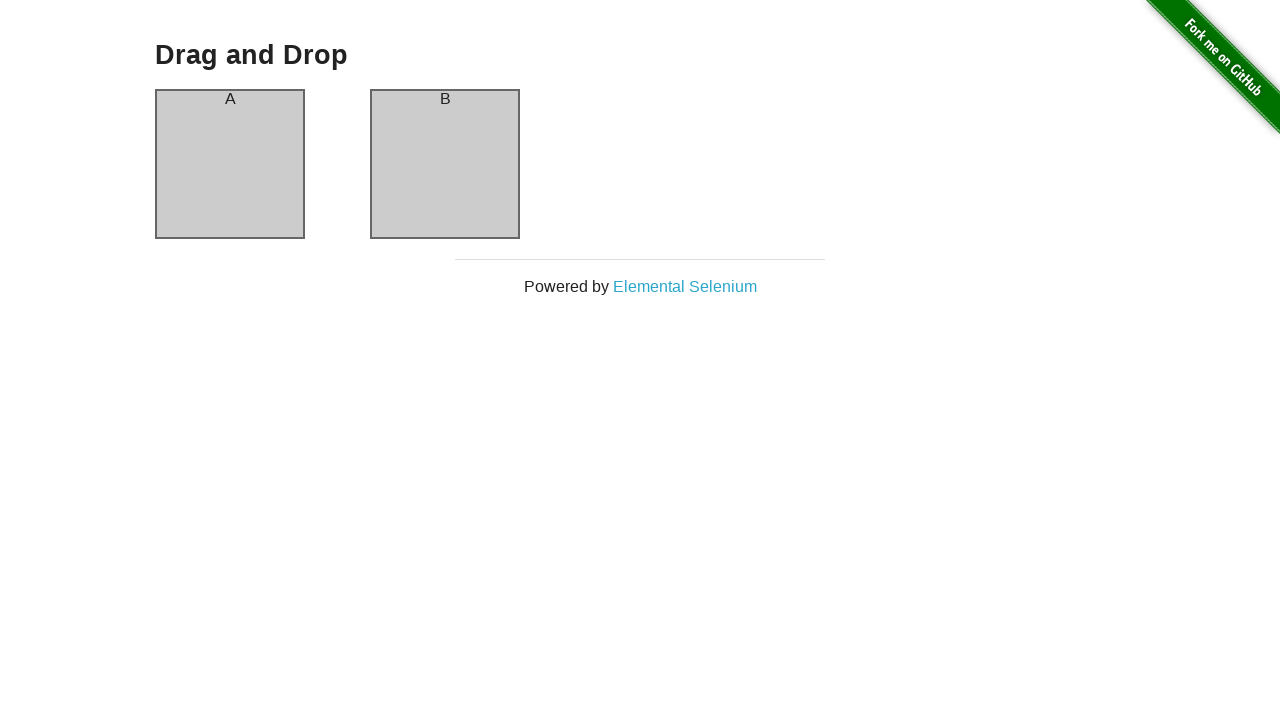

Located column A header element
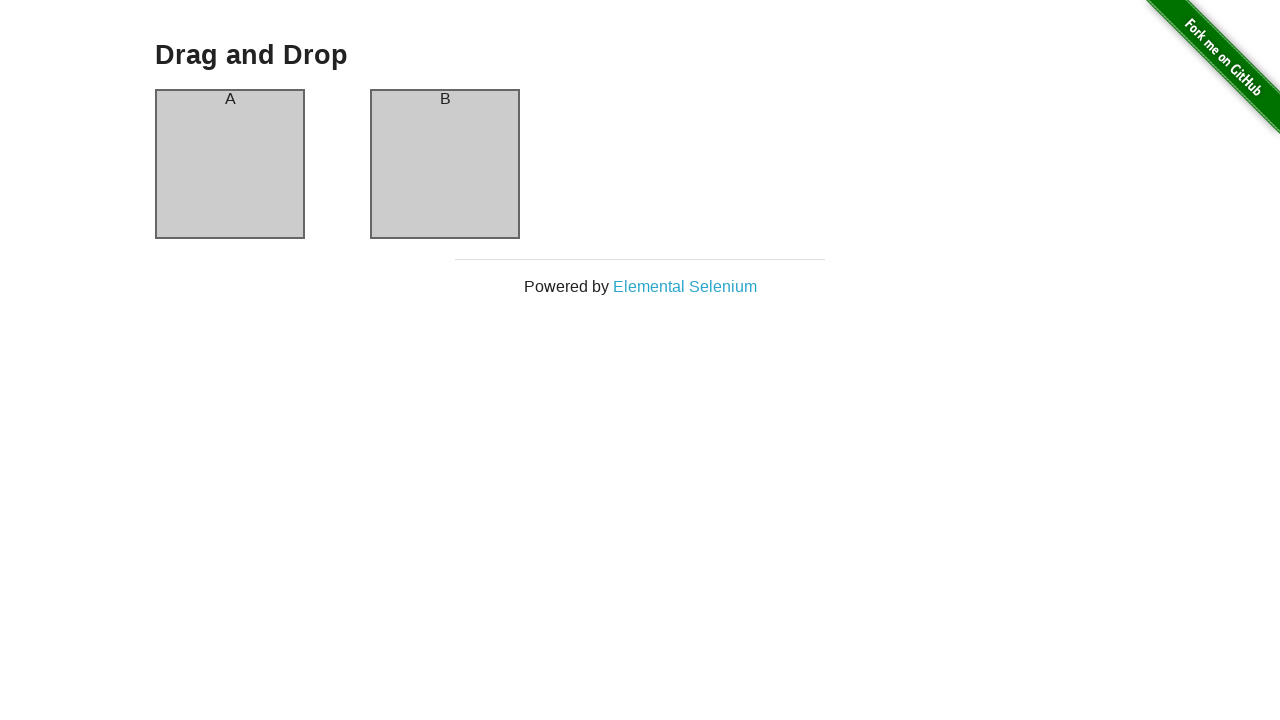

Located column B header element
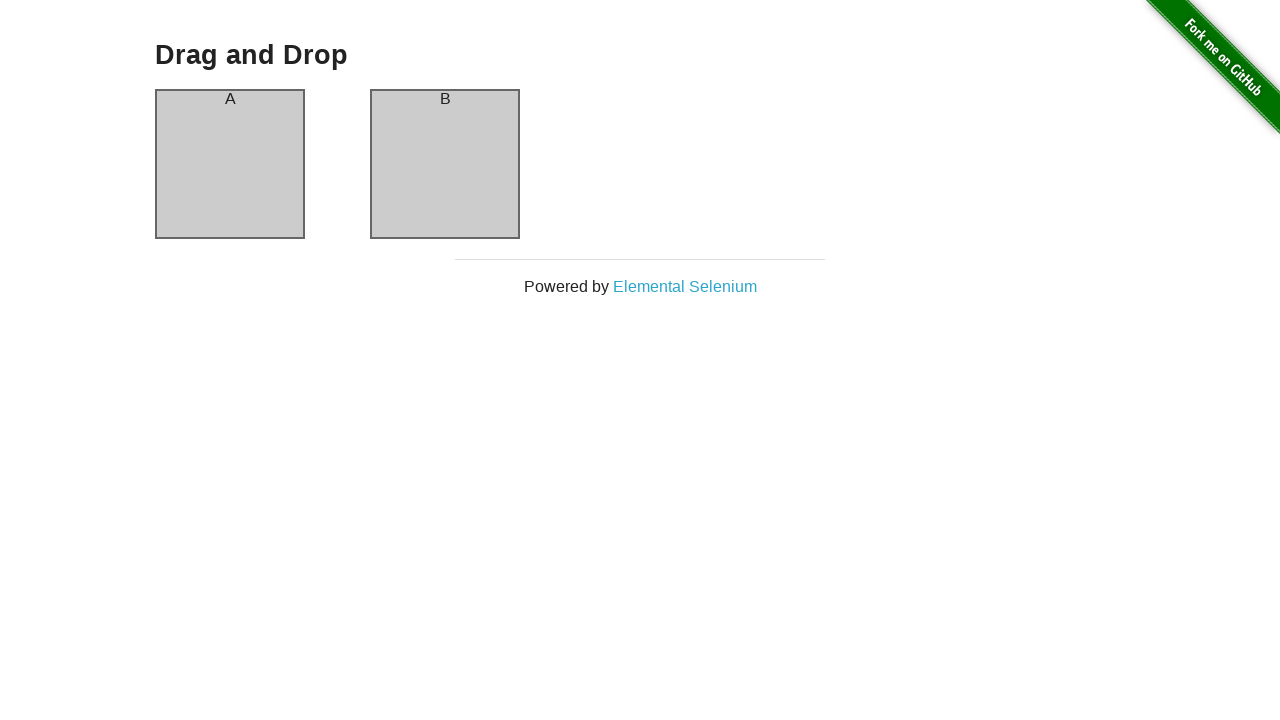

Dragged element A from column A to column B at (445, 164)
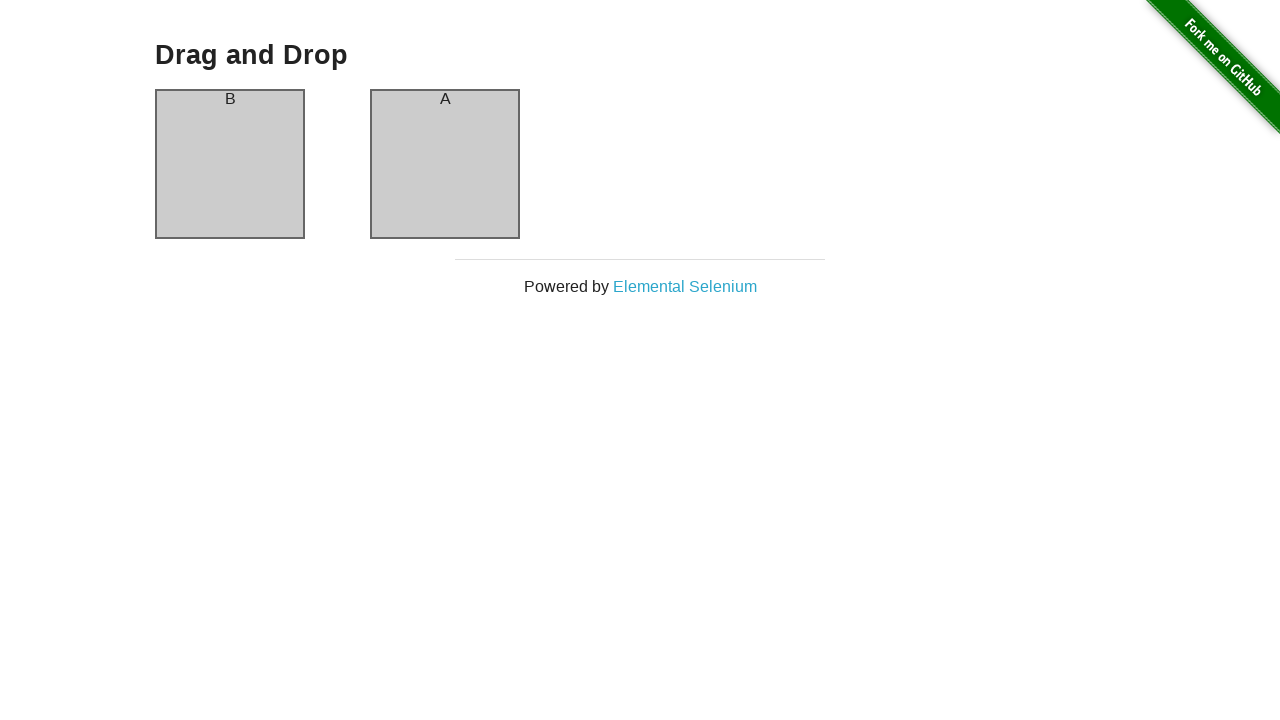

Waited 500ms for drag operation to complete
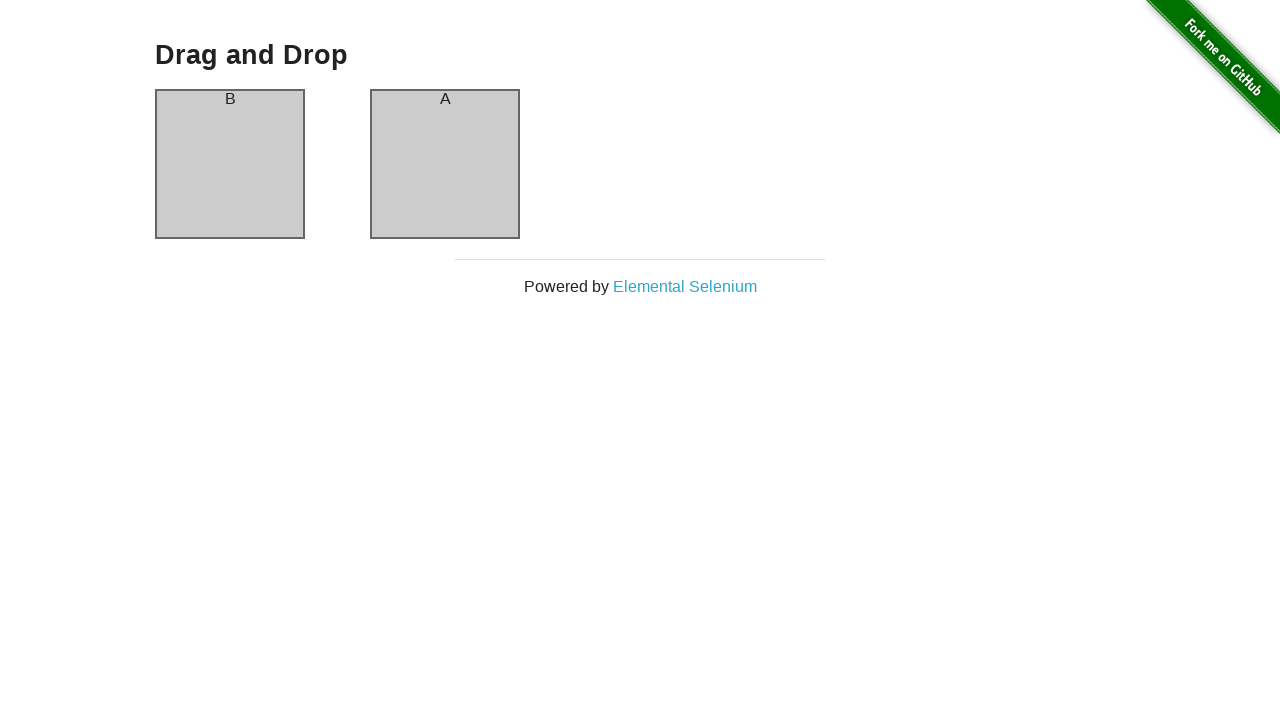

Dragged element back from column B to column A at (230, 164)
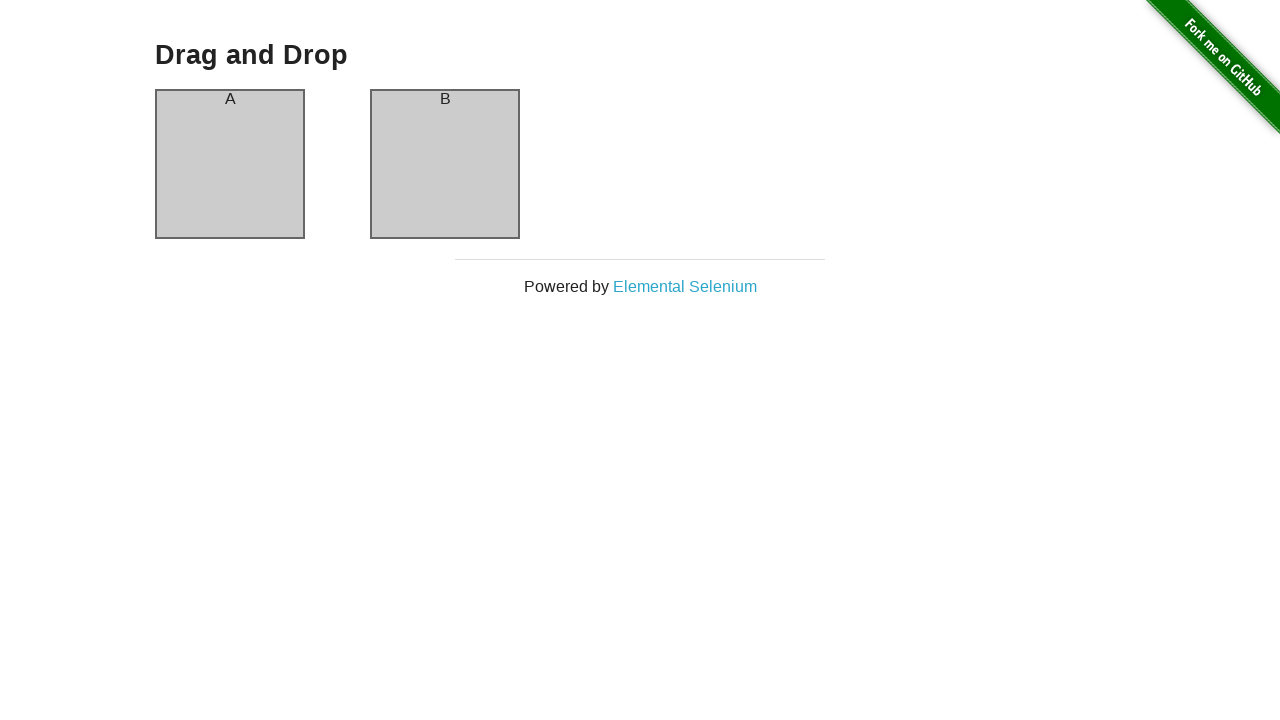

Waited 500ms for drag operation to complete
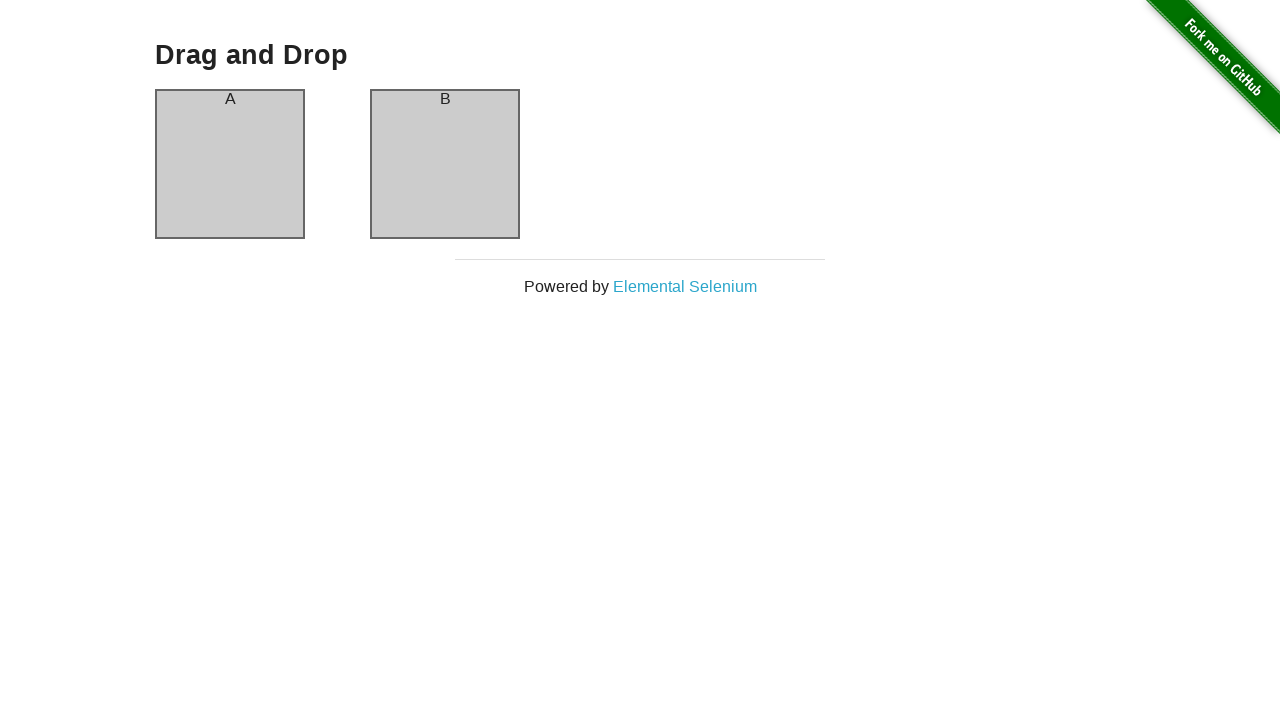

Verified column A header is present in original position
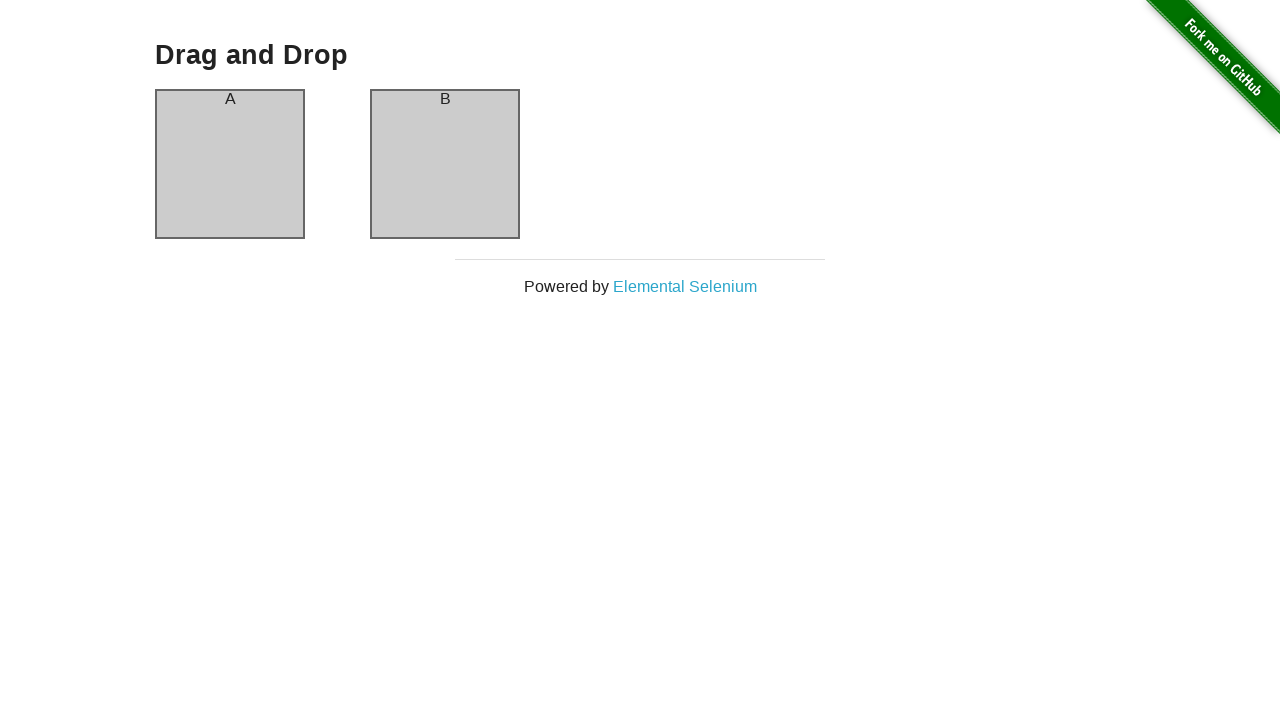

Verified column B header is present in original position
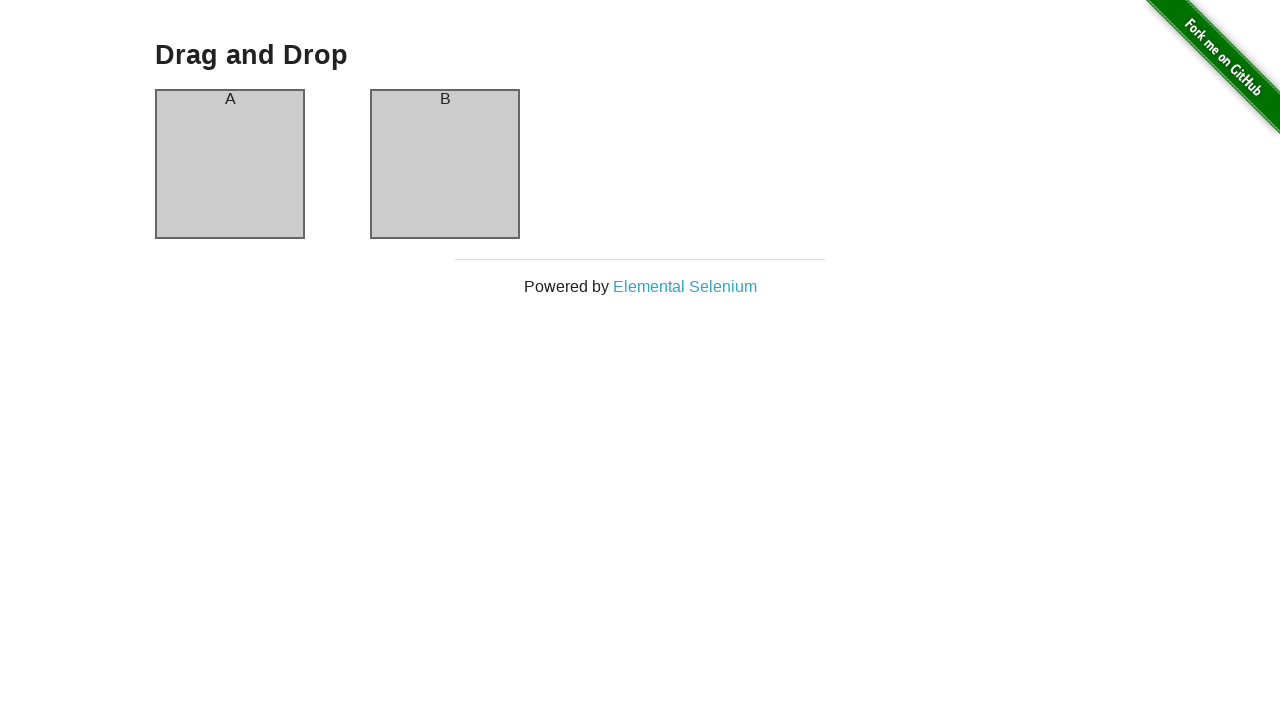

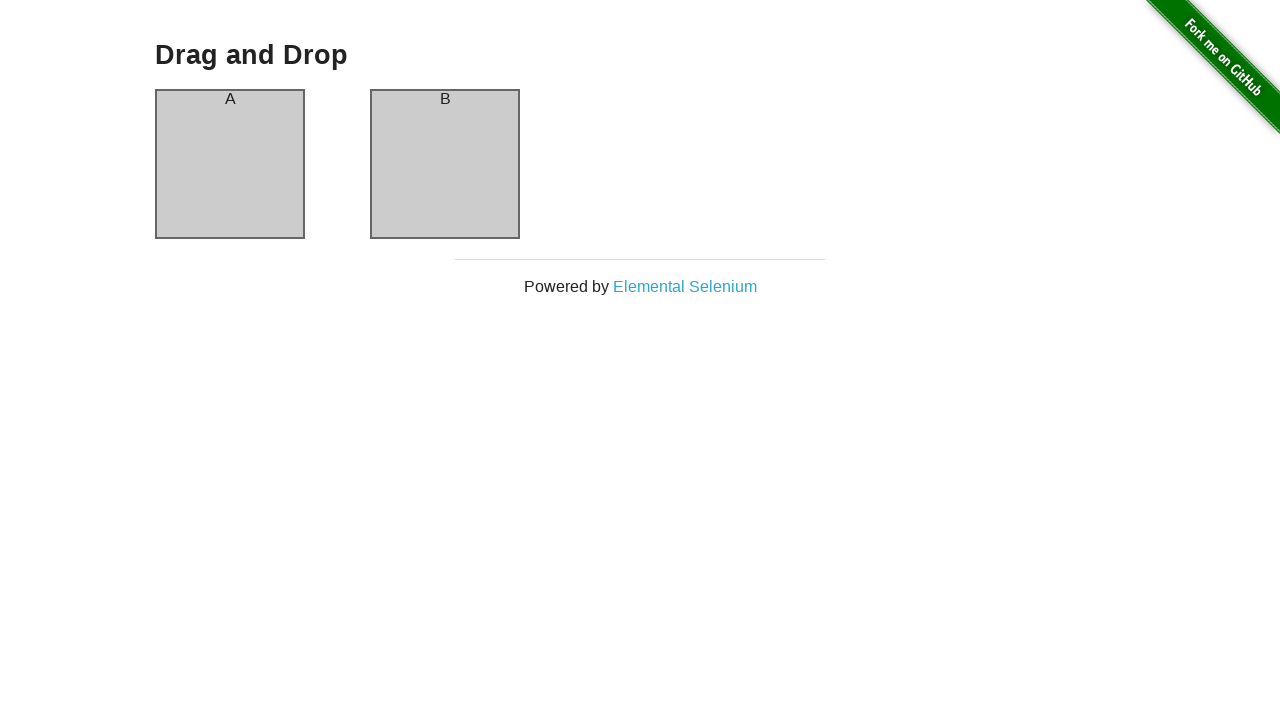